Tests that the currently applied filter link is highlighted with 'selected' class

Starting URL: https://demo.playwright.dev/todomvc

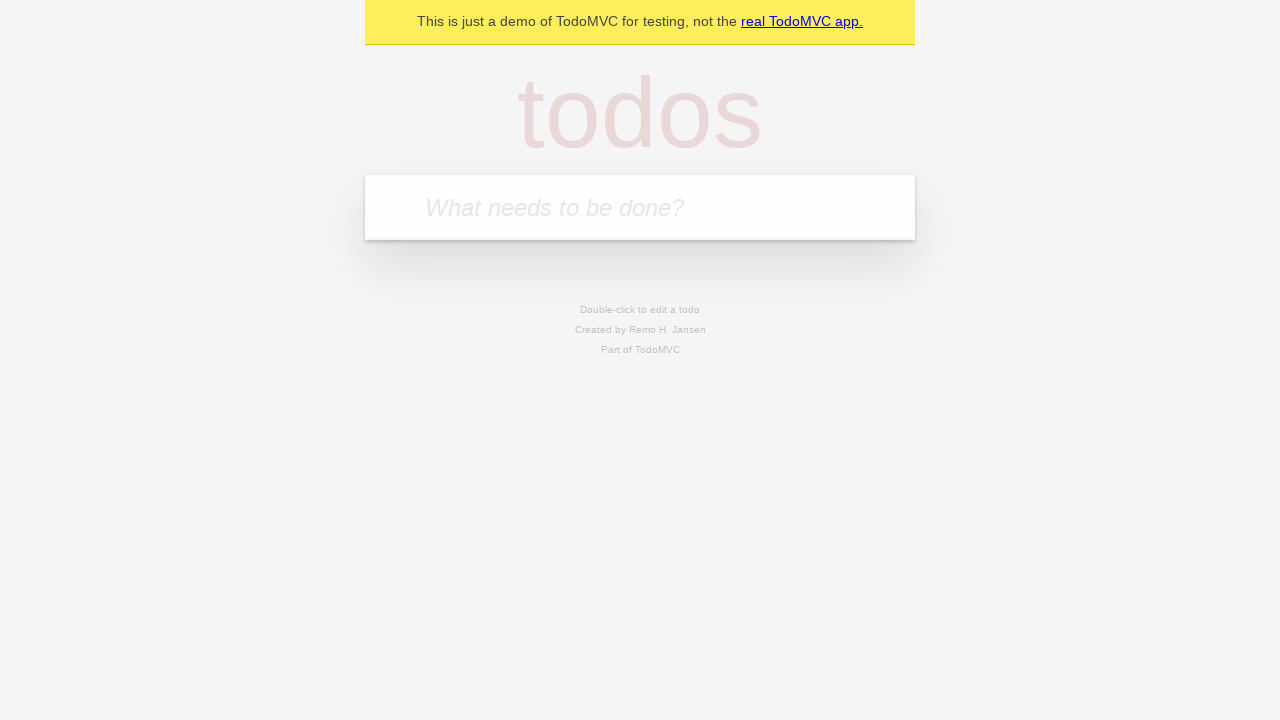

Filled todo input with 'buy some cheese' on internal:attr=[placeholder="What needs to be done?"i]
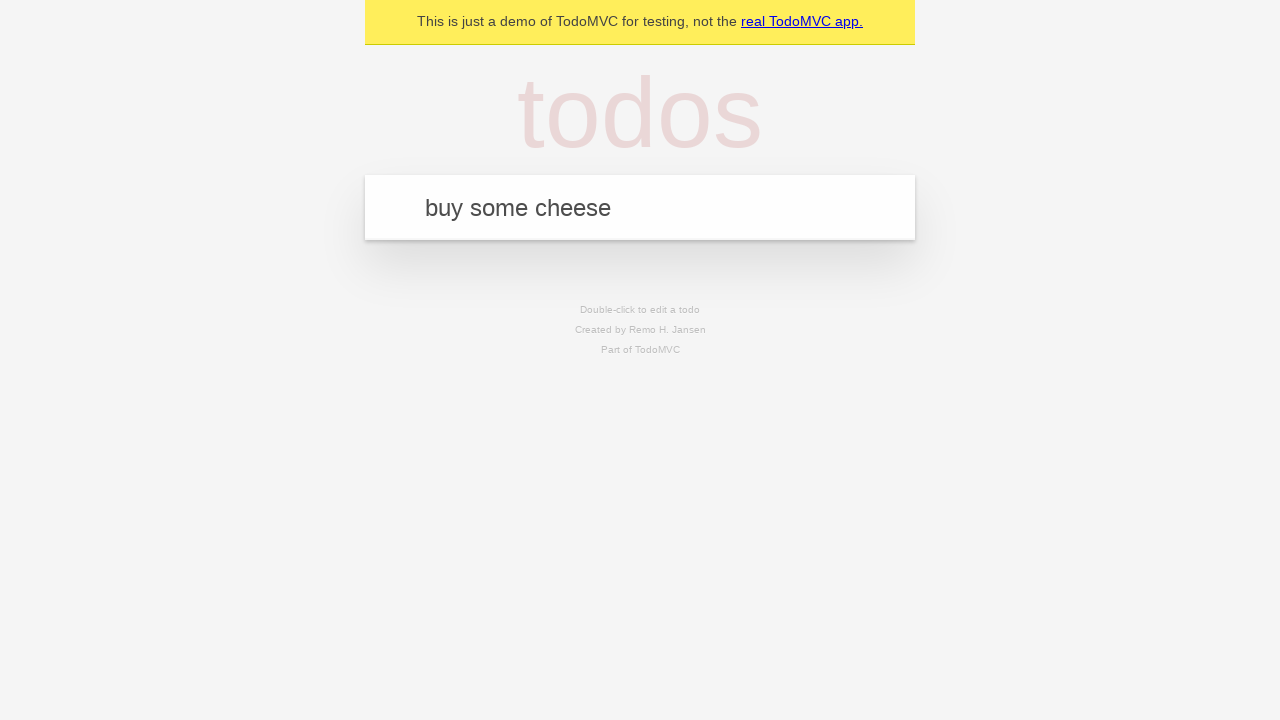

Pressed Enter to create first todo on internal:attr=[placeholder="What needs to be done?"i]
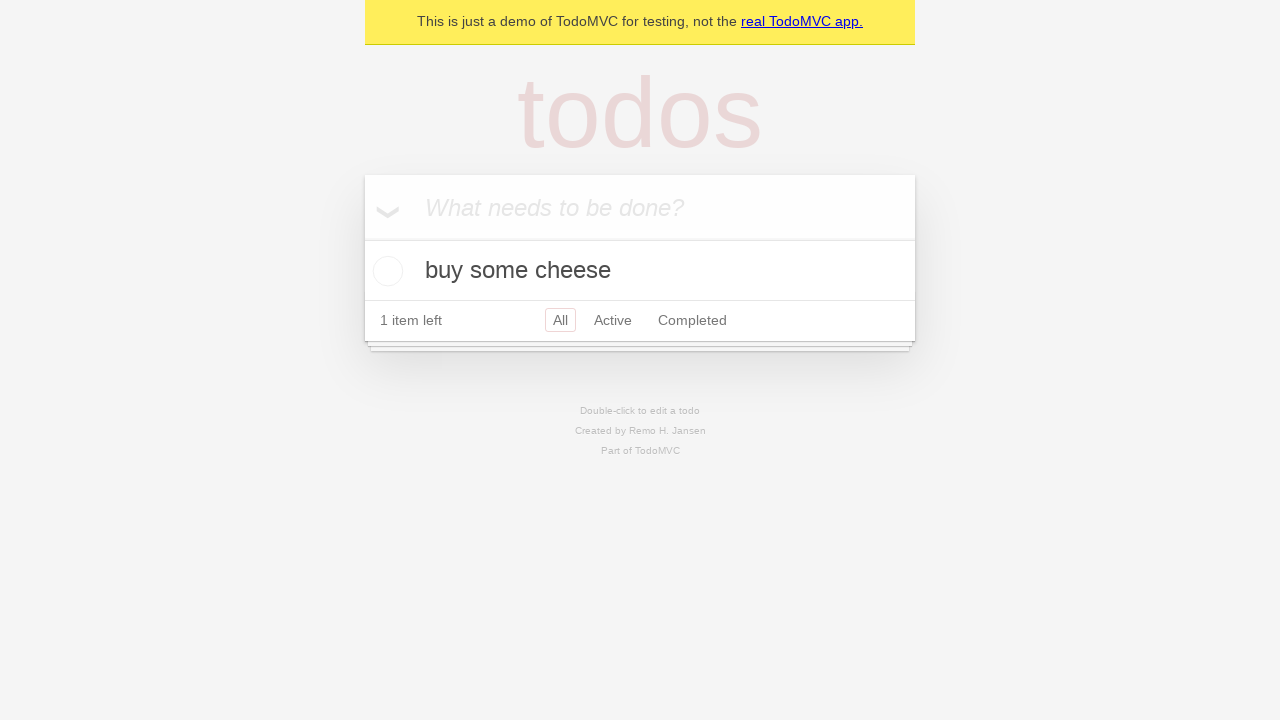

Filled todo input with 'feed the cat' on internal:attr=[placeholder="What needs to be done?"i]
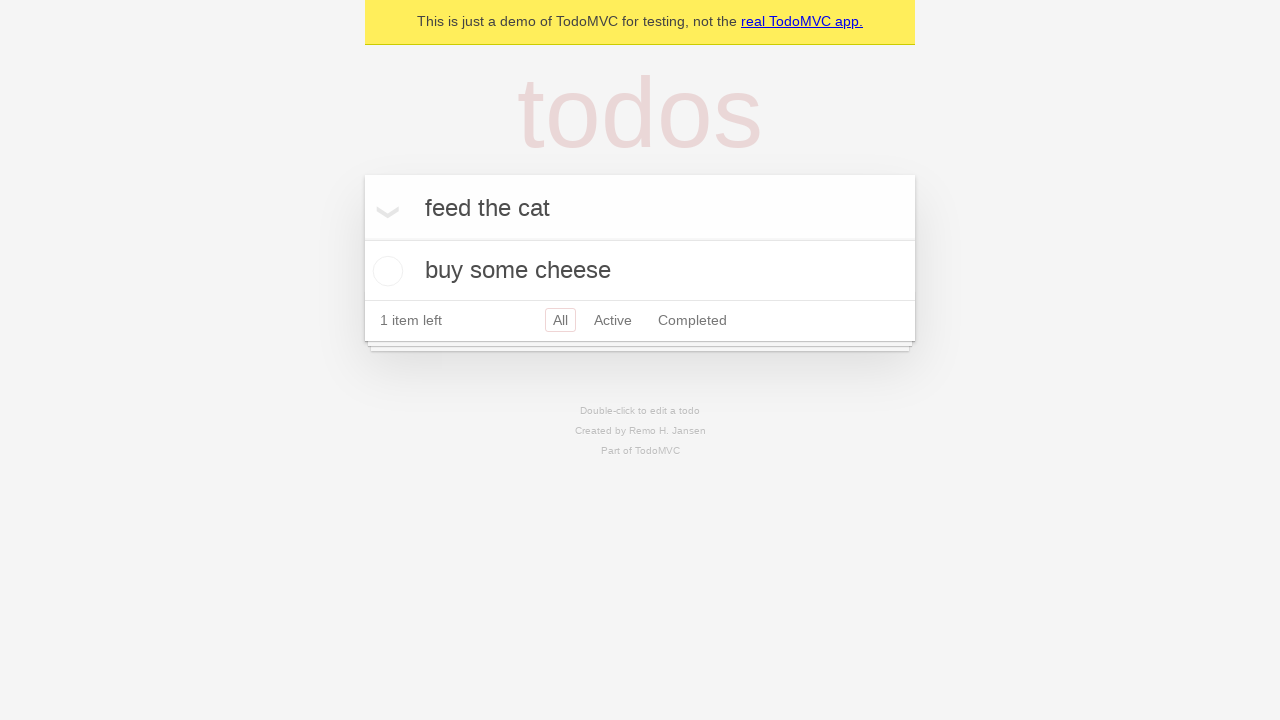

Pressed Enter to create second todo on internal:attr=[placeholder="What needs to be done?"i]
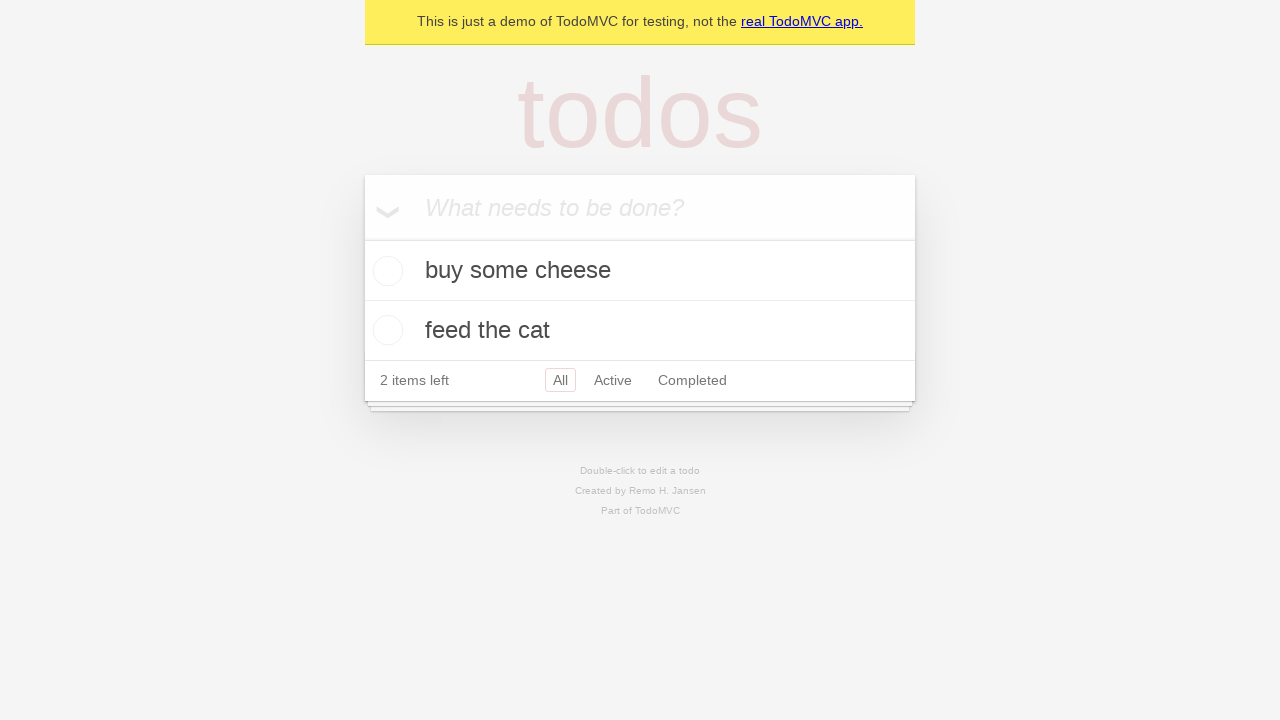

Filled todo input with 'book a doctors appointment' on internal:attr=[placeholder="What needs to be done?"i]
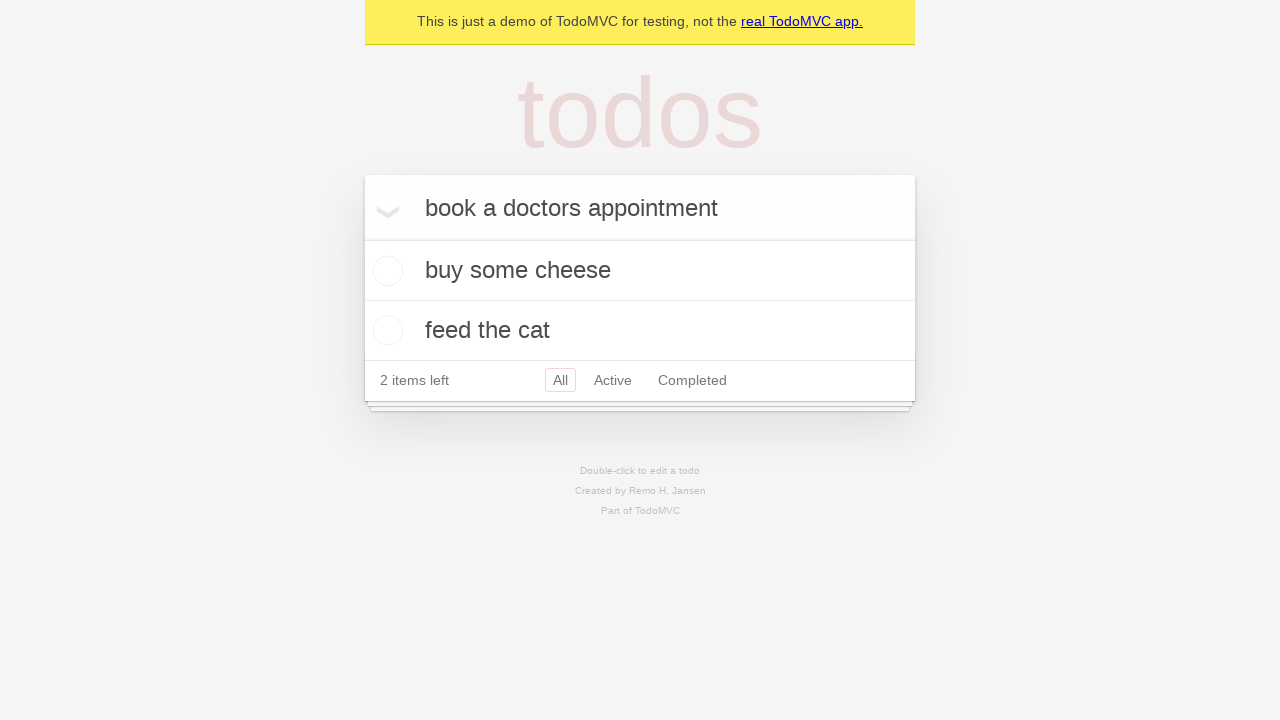

Pressed Enter to create third todo on internal:attr=[placeholder="What needs to be done?"i]
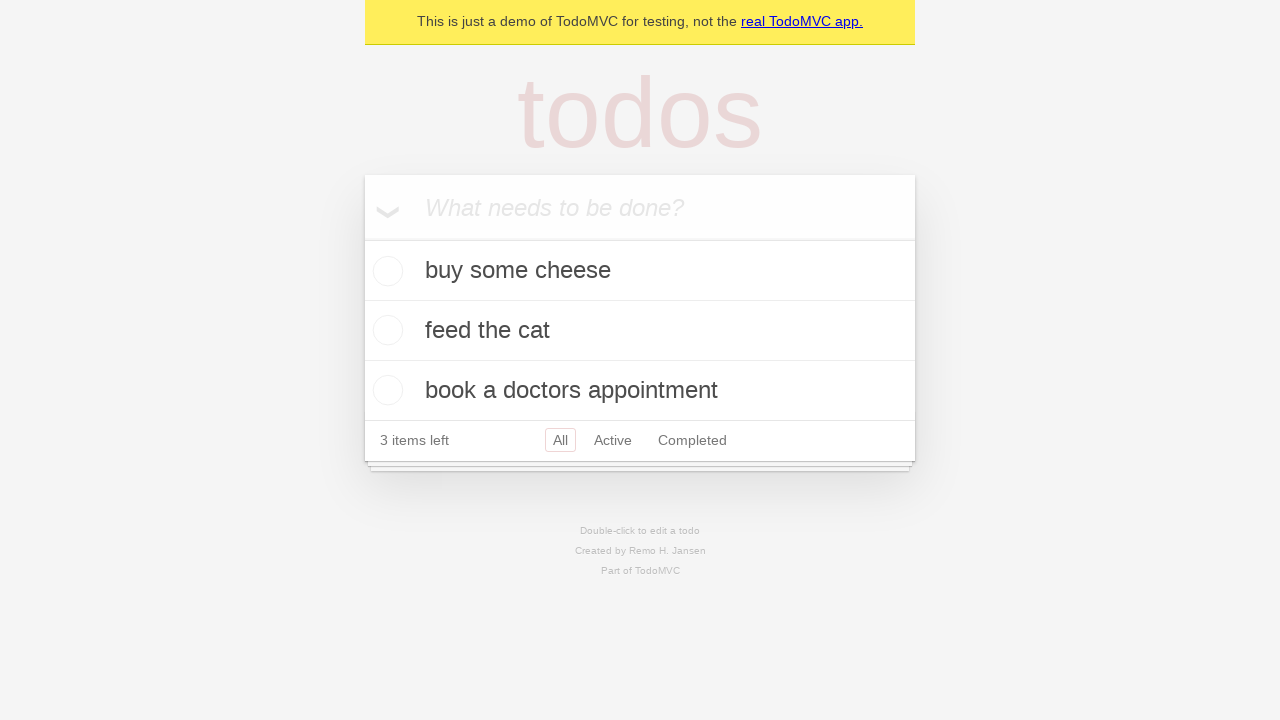

Clicked Active filter link at (613, 440) on internal:role=link[name="Active"i]
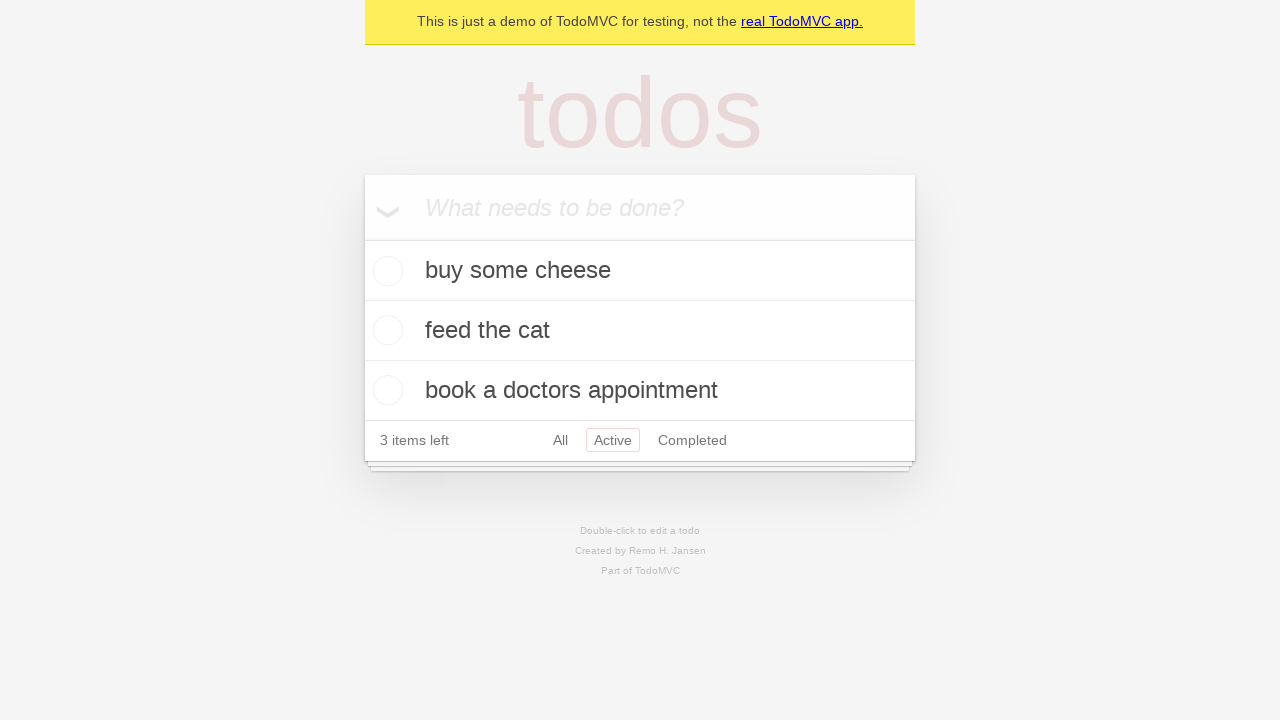

Clicked Completed filter link at (692, 440) on internal:role=link[name="Completed"i]
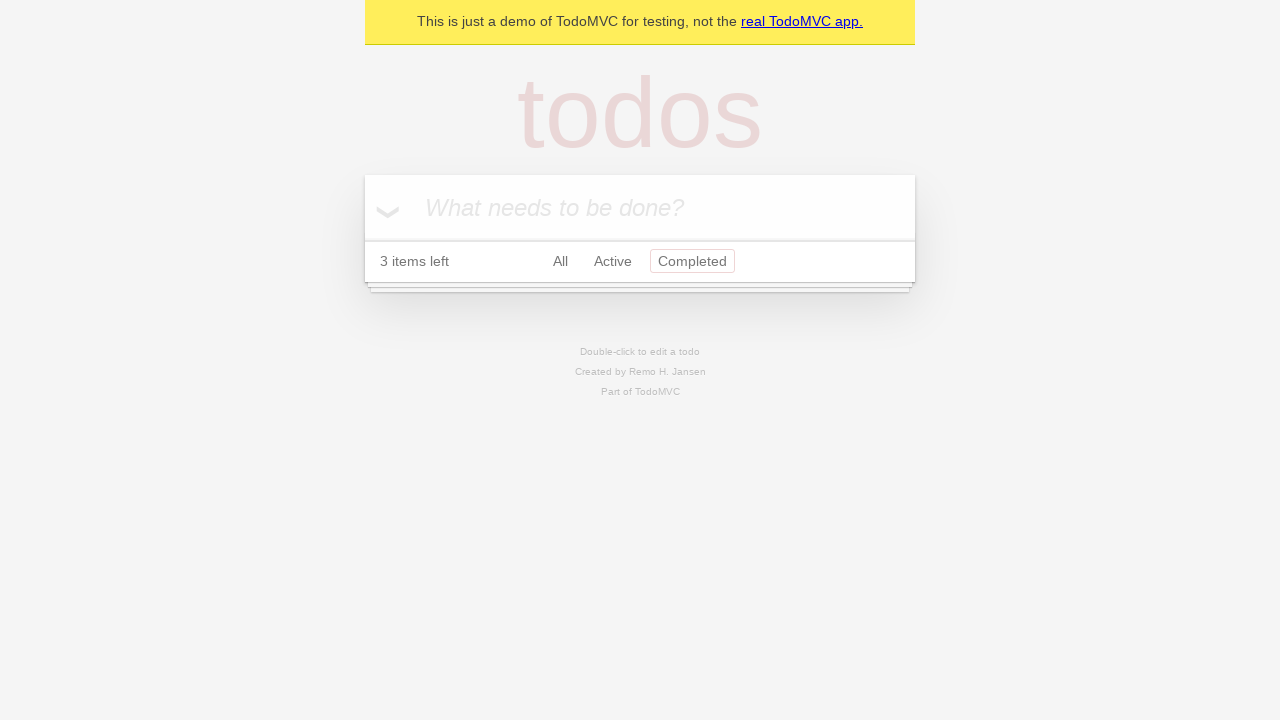

Completed filter is now highlighted with 'selected' class
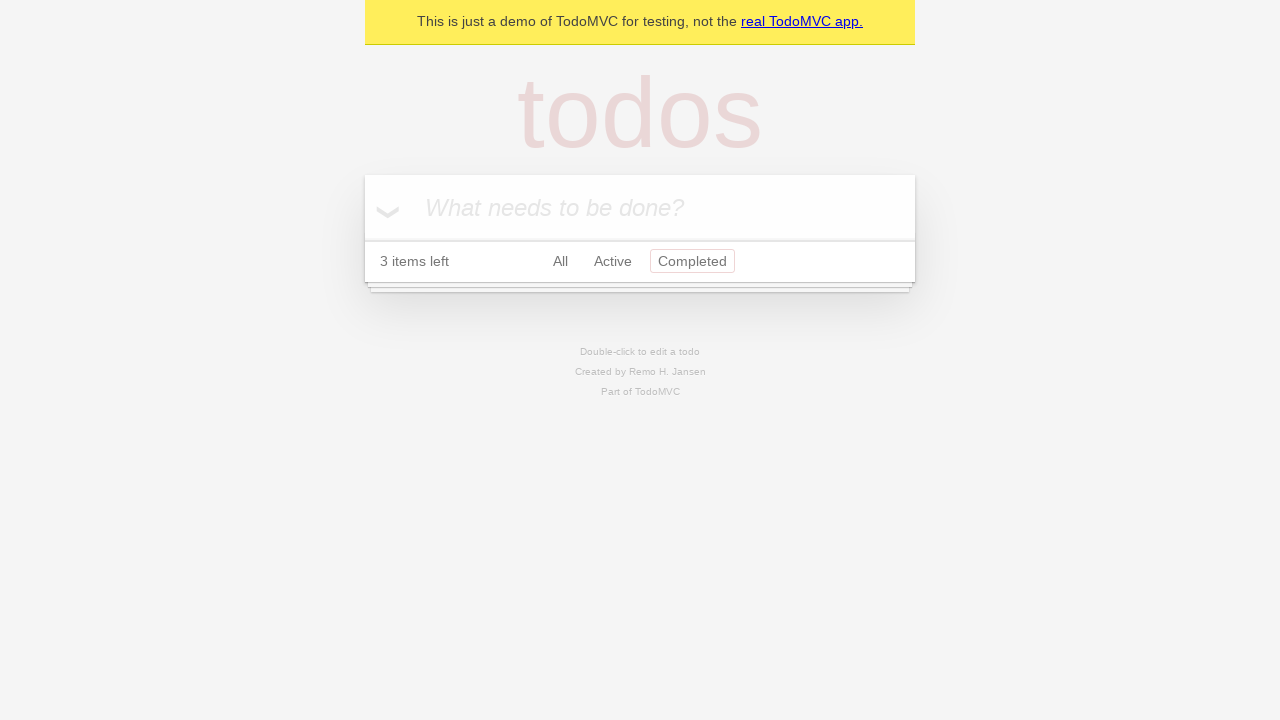

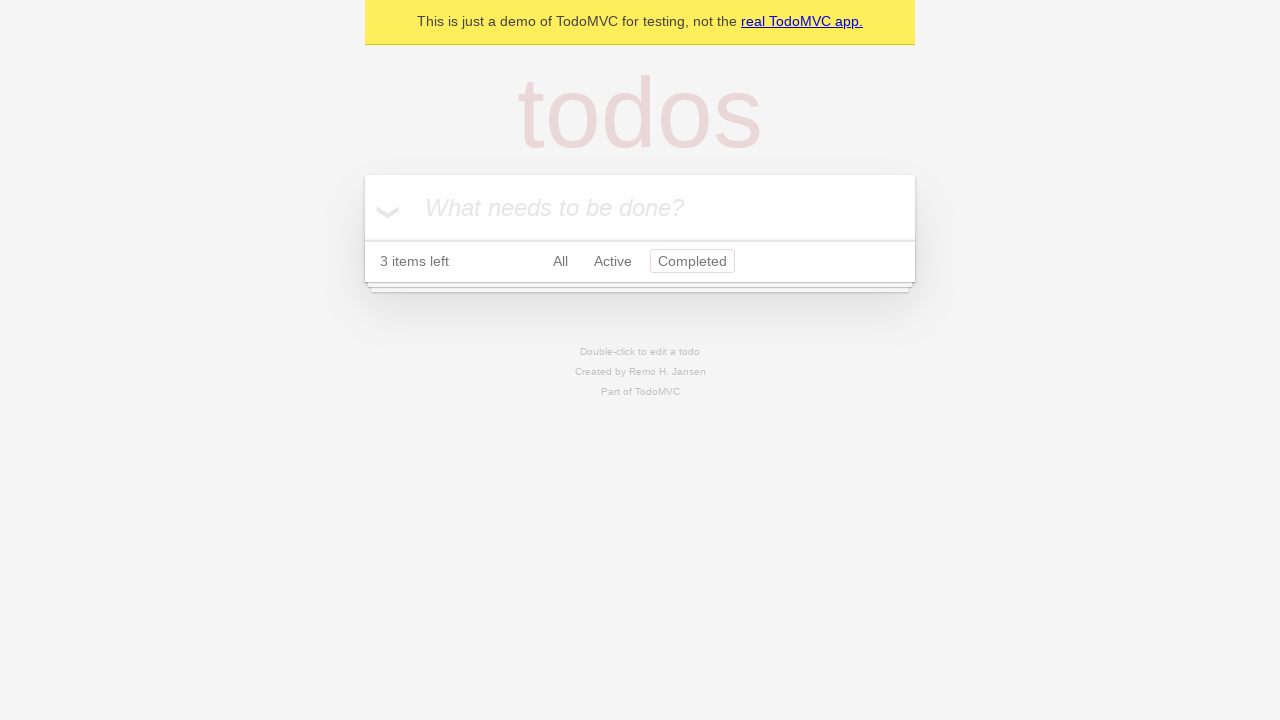